Tests that browser back button navigates through filter history correctly

Starting URL: https://demo.playwright.dev/todomvc

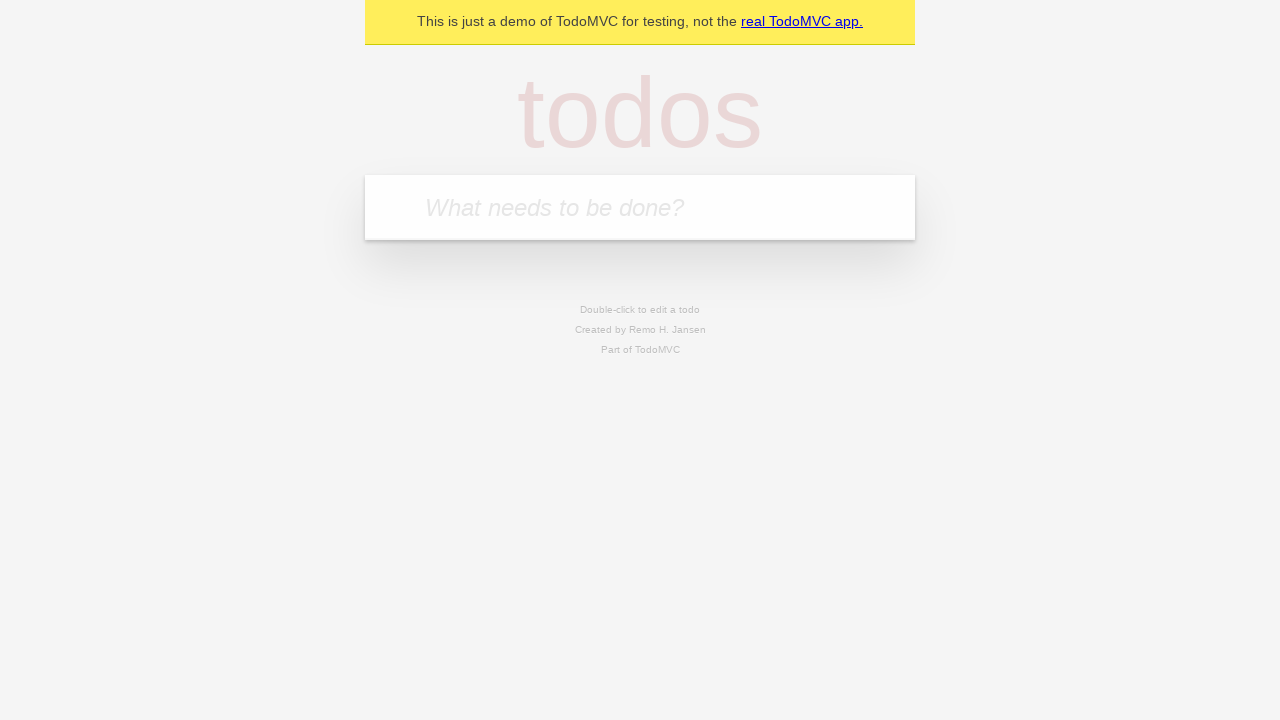

Filled new todo input with 'buy some cheese' on internal:attr=[placeholder="What needs to be done?"i]
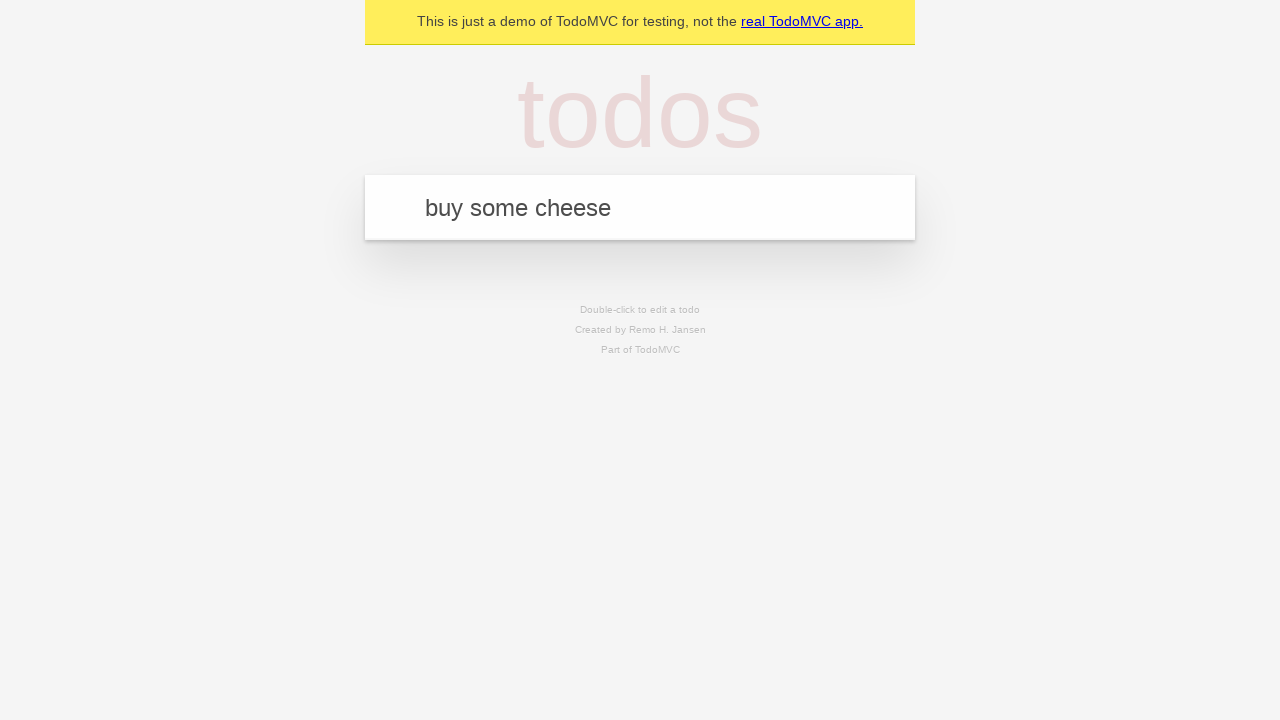

Pressed Enter to create todo 'buy some cheese' on internal:attr=[placeholder="What needs to be done?"i]
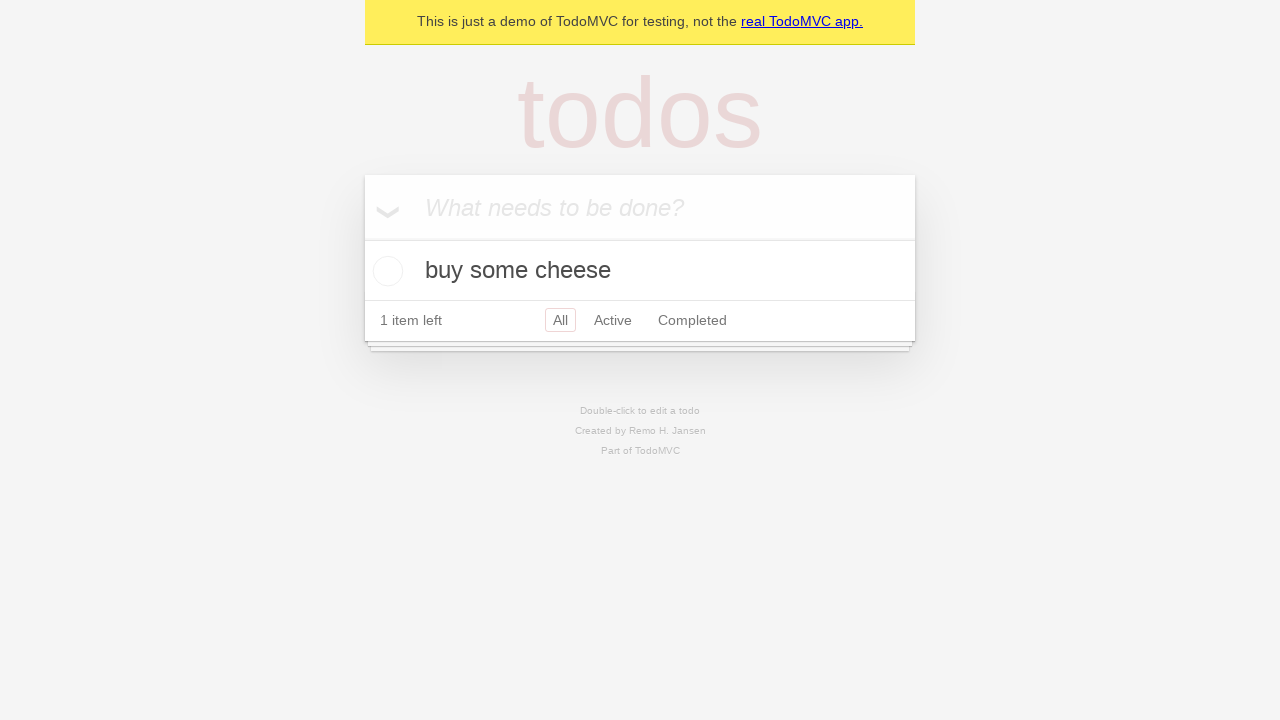

Filled new todo input with 'feed the cat' on internal:attr=[placeholder="What needs to be done?"i]
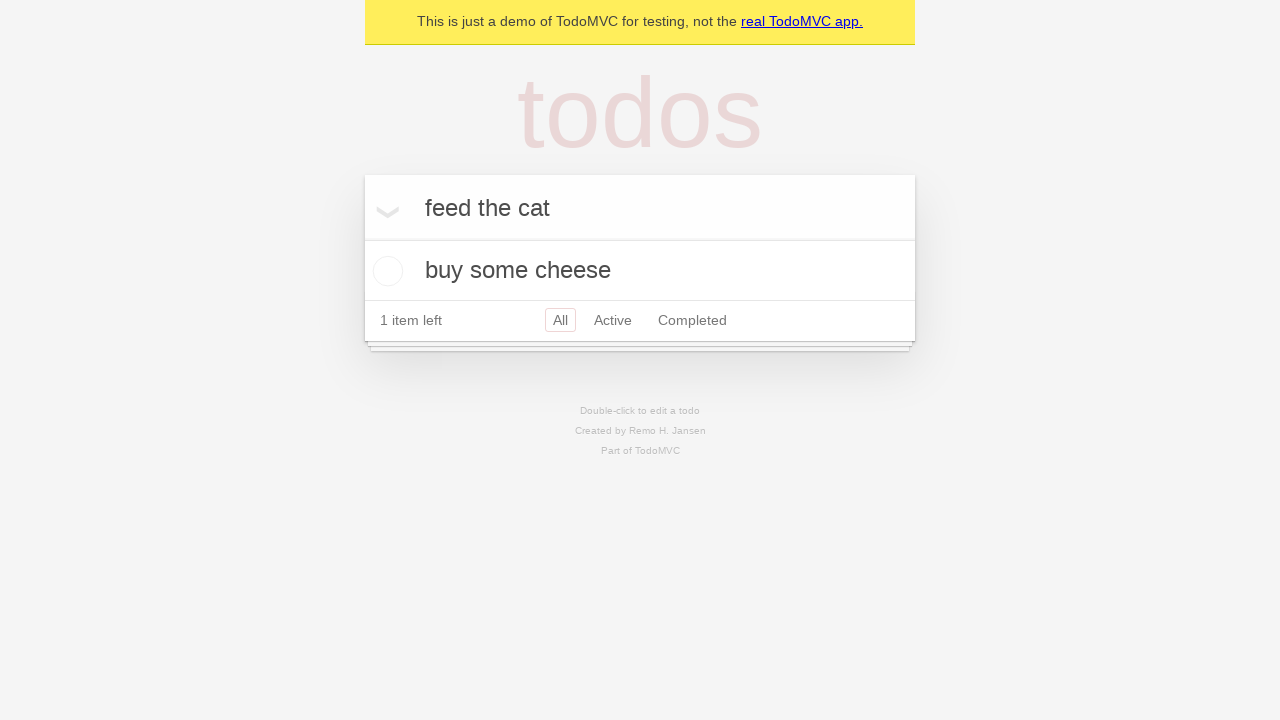

Pressed Enter to create todo 'feed the cat' on internal:attr=[placeholder="What needs to be done?"i]
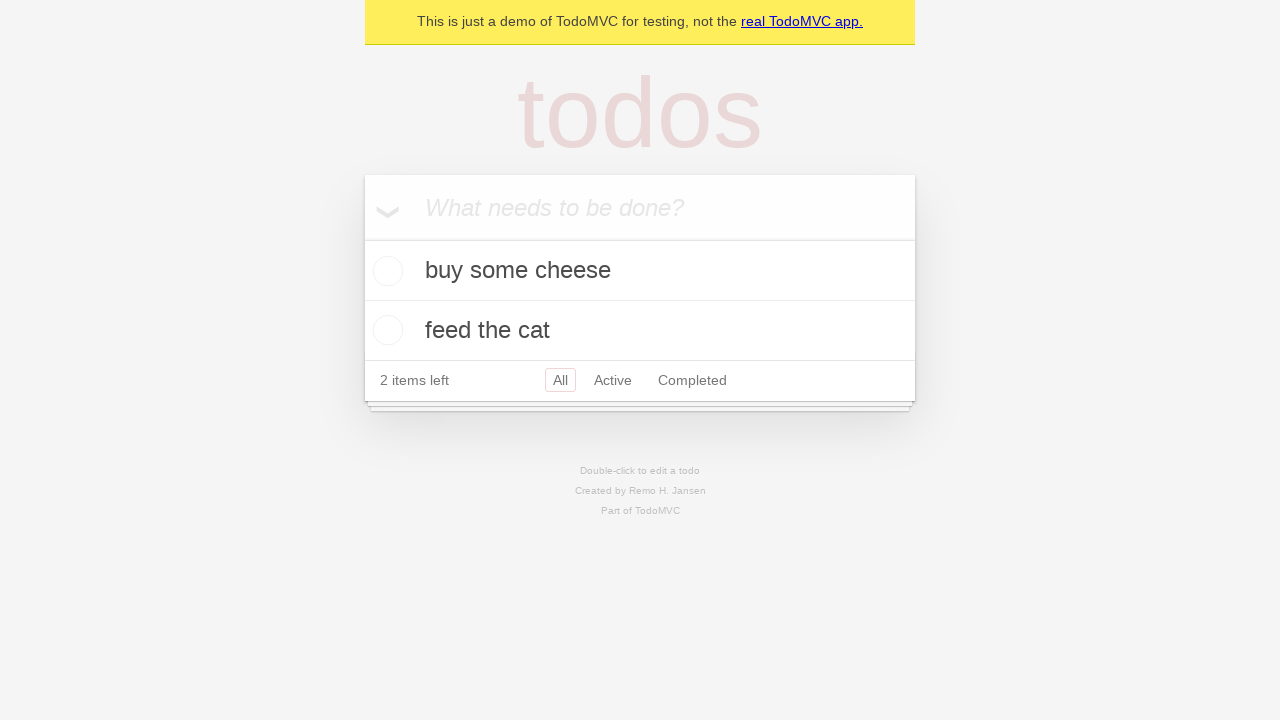

Filled new todo input with 'book a doctors appointment' on internal:attr=[placeholder="What needs to be done?"i]
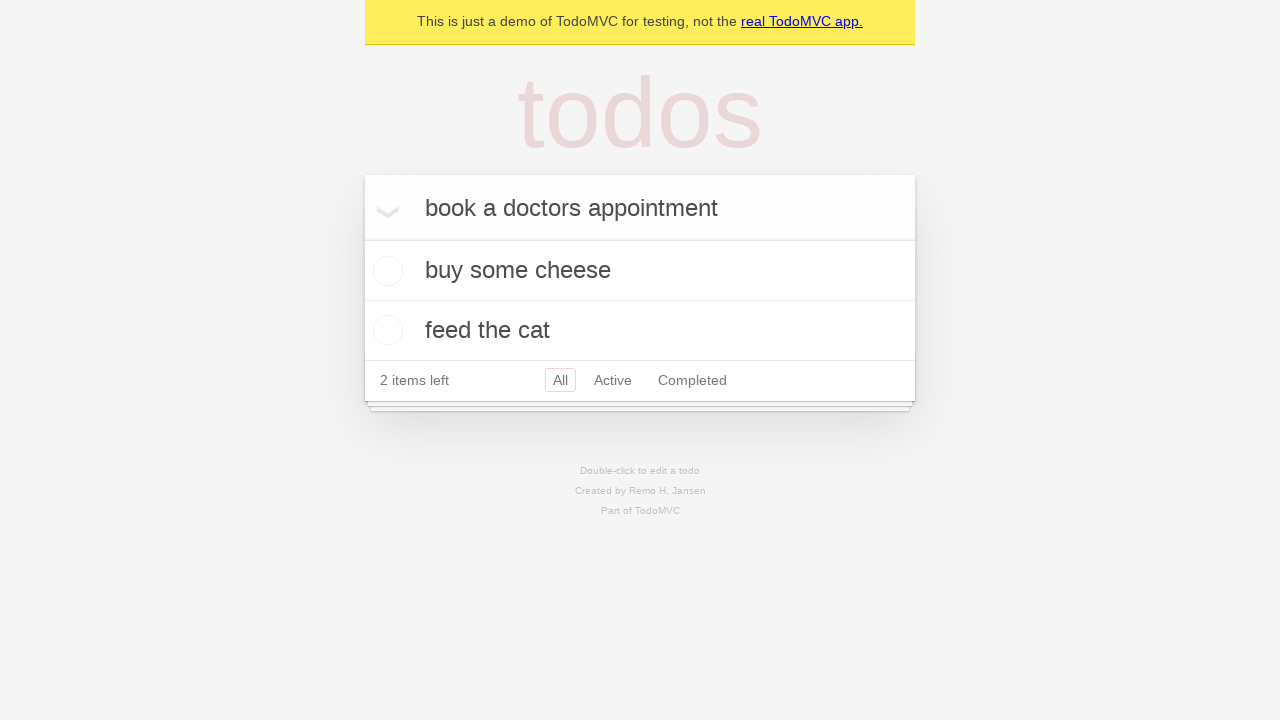

Pressed Enter to create todo 'book a doctors appointment' on internal:attr=[placeholder="What needs to be done?"i]
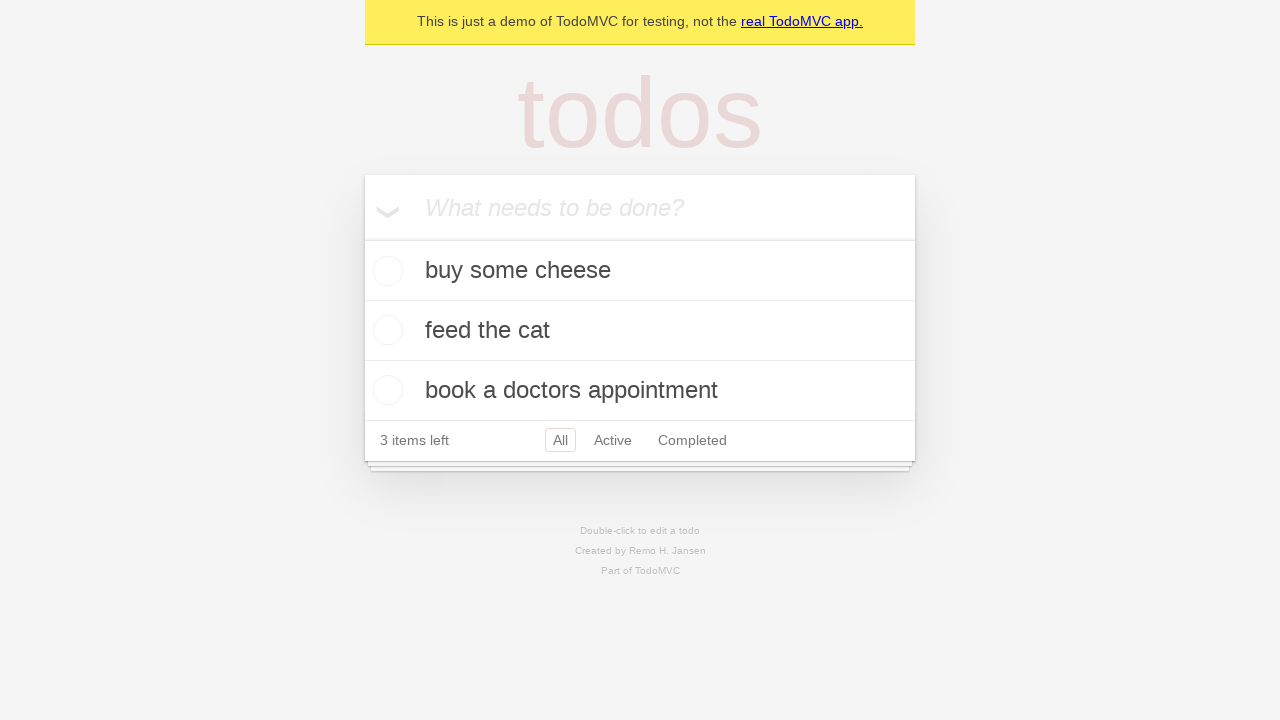

Checked the second todo item at (385, 330) on internal:testid=[data-testid="todo-item"s] >> nth=1 >> internal:role=checkbox
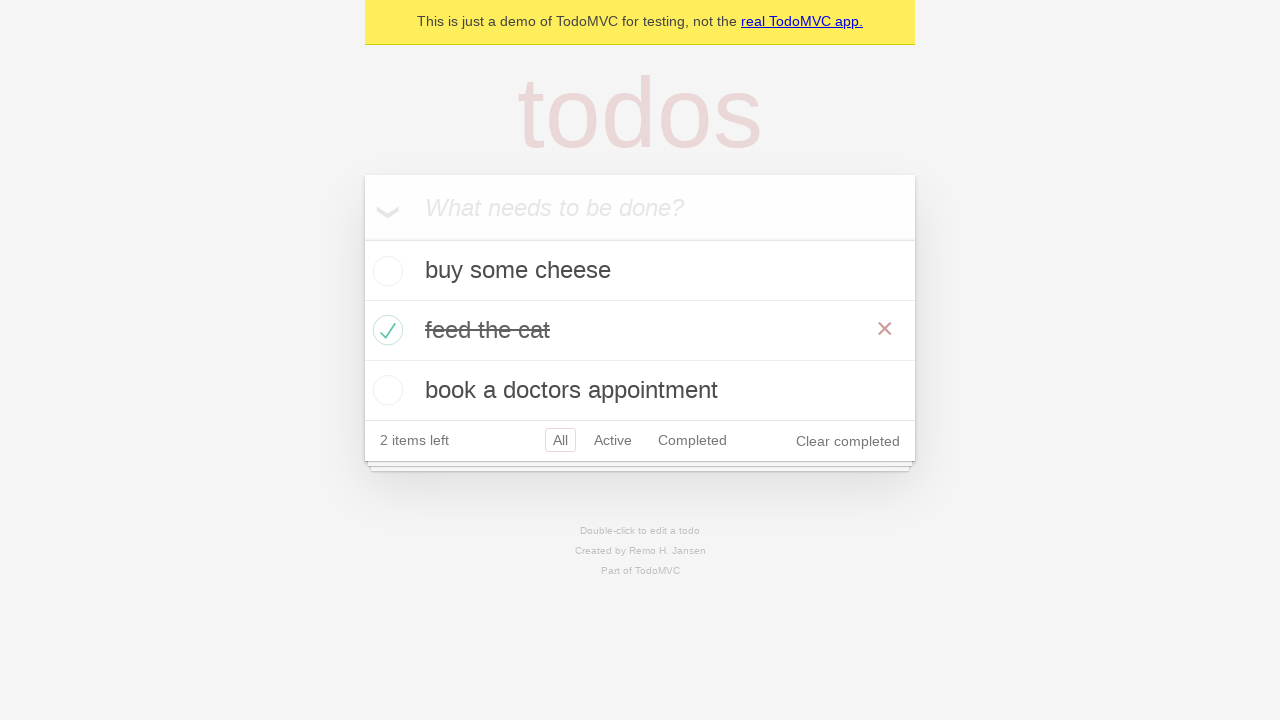

Clicked 'All' filter link at (560, 440) on internal:role=link[name="All"i]
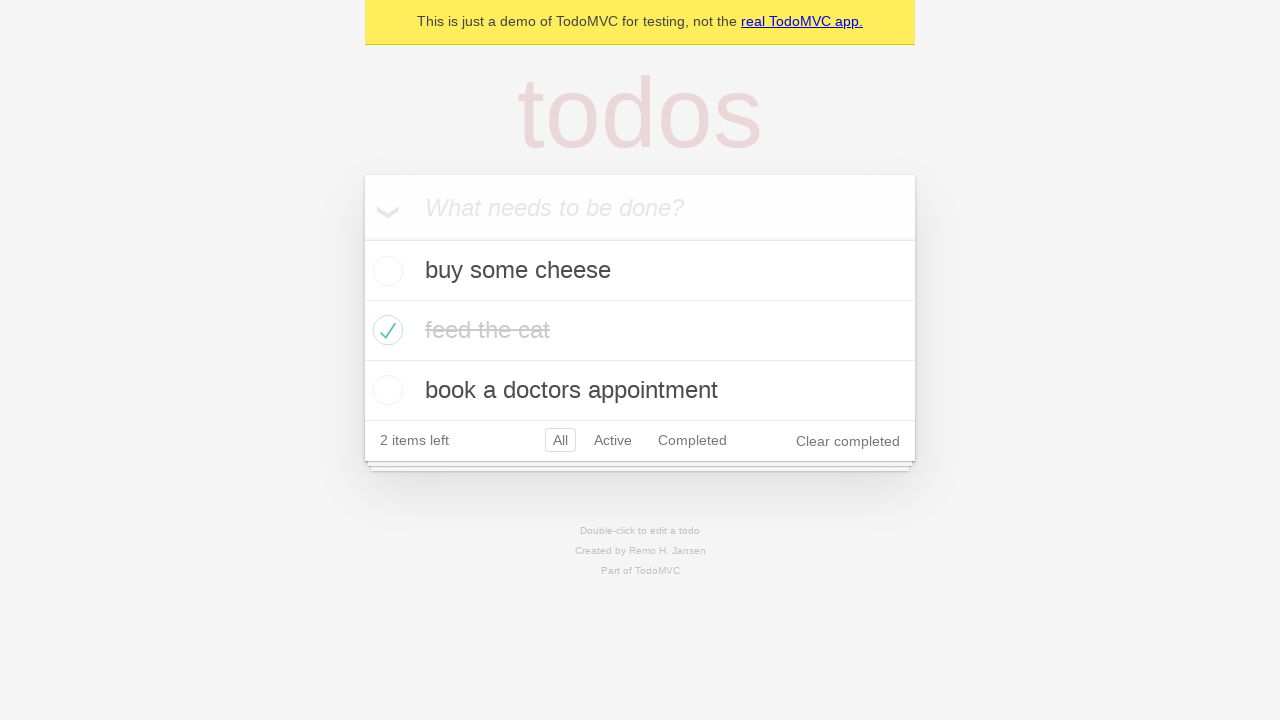

Clicked 'Active' filter link at (613, 440) on internal:role=link[name="Active"i]
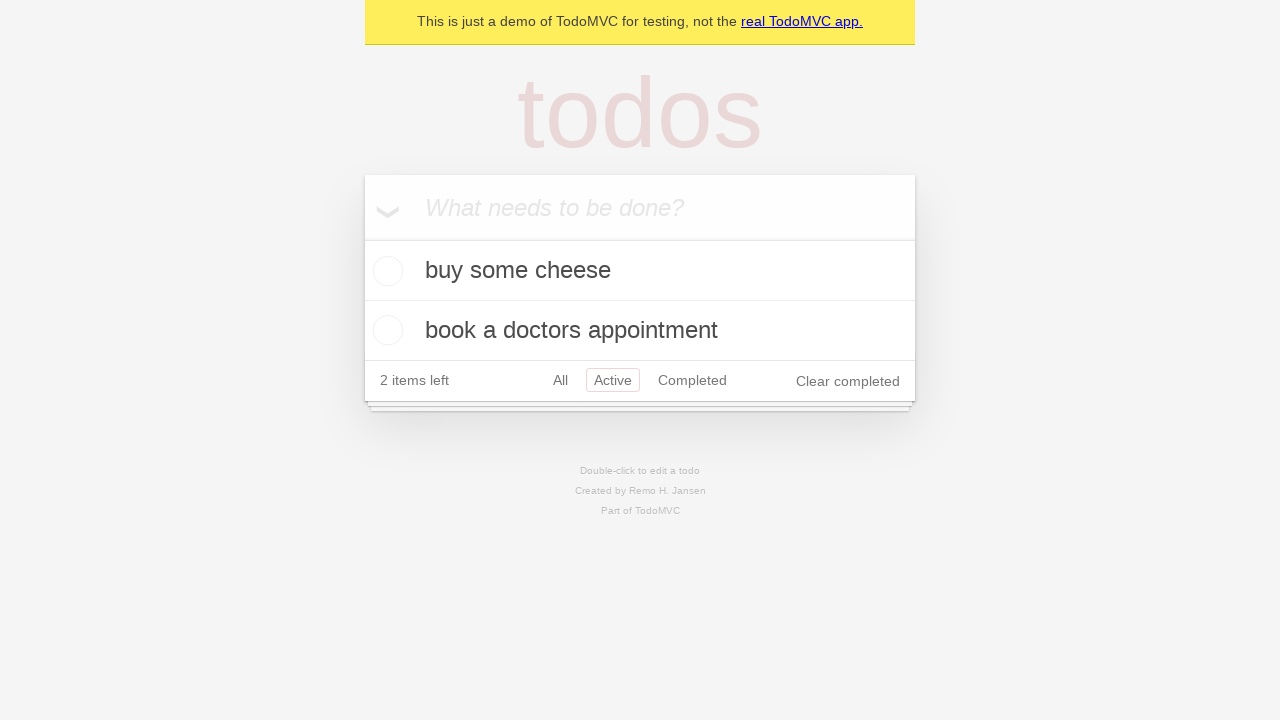

Clicked 'Completed' filter link at (692, 380) on internal:role=link[name="Completed"i]
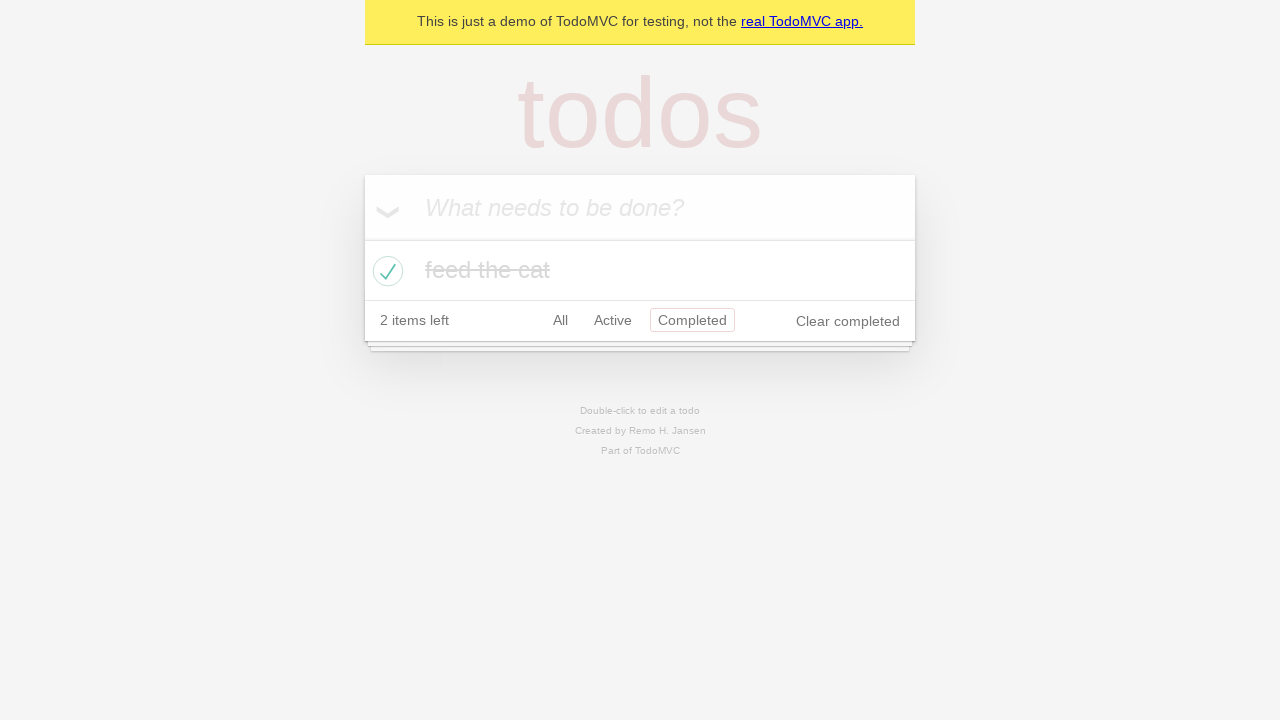

Browser back button navigated from 'Completed' to 'Active' filter
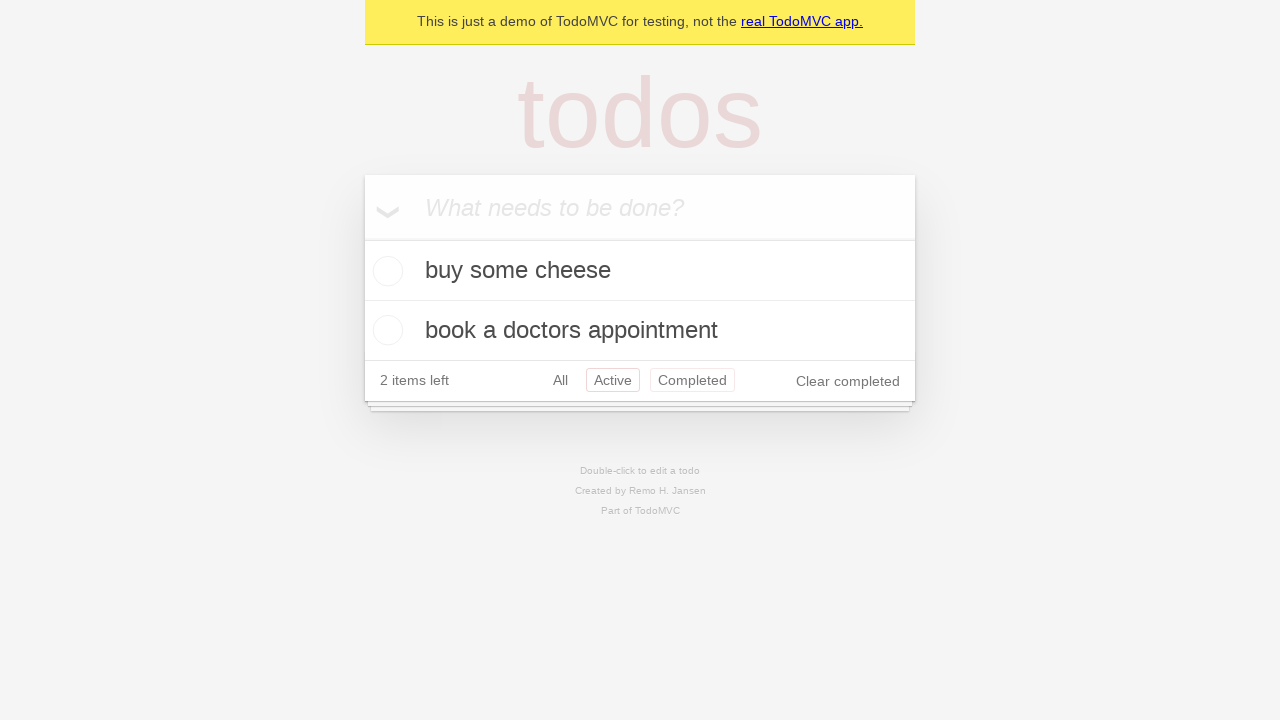

Browser back button navigated from 'Active' to 'All' filter
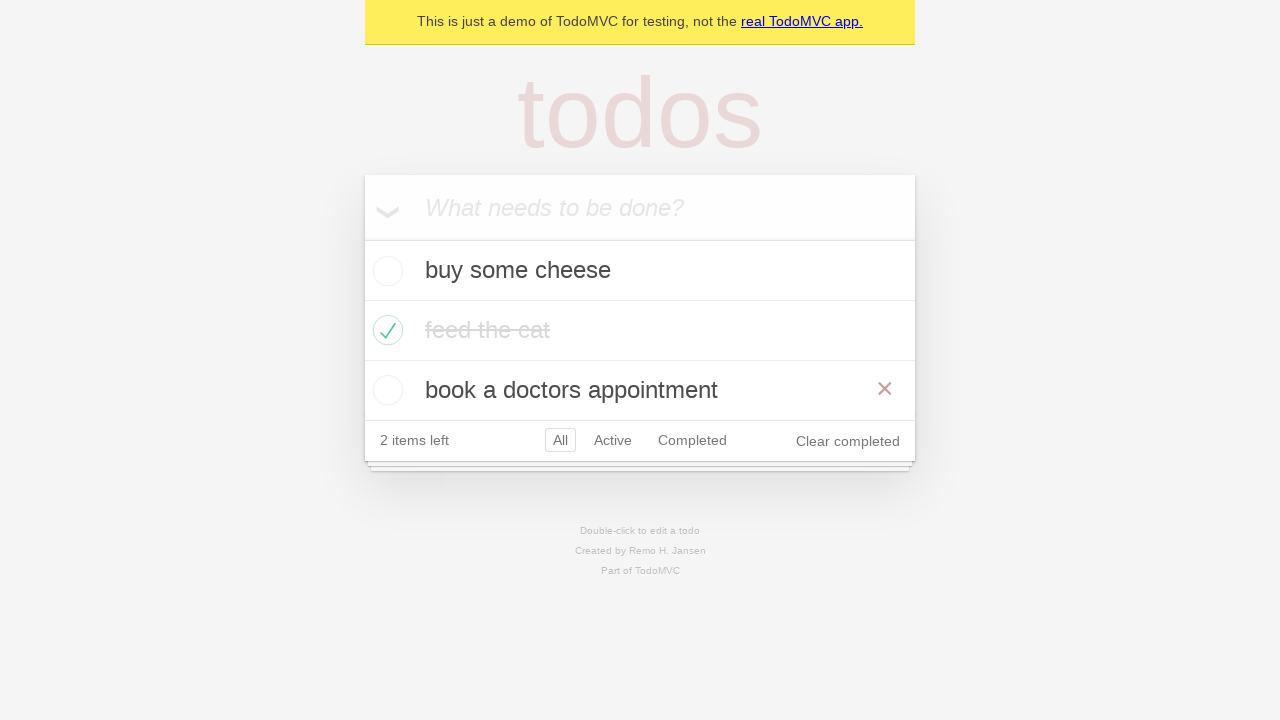

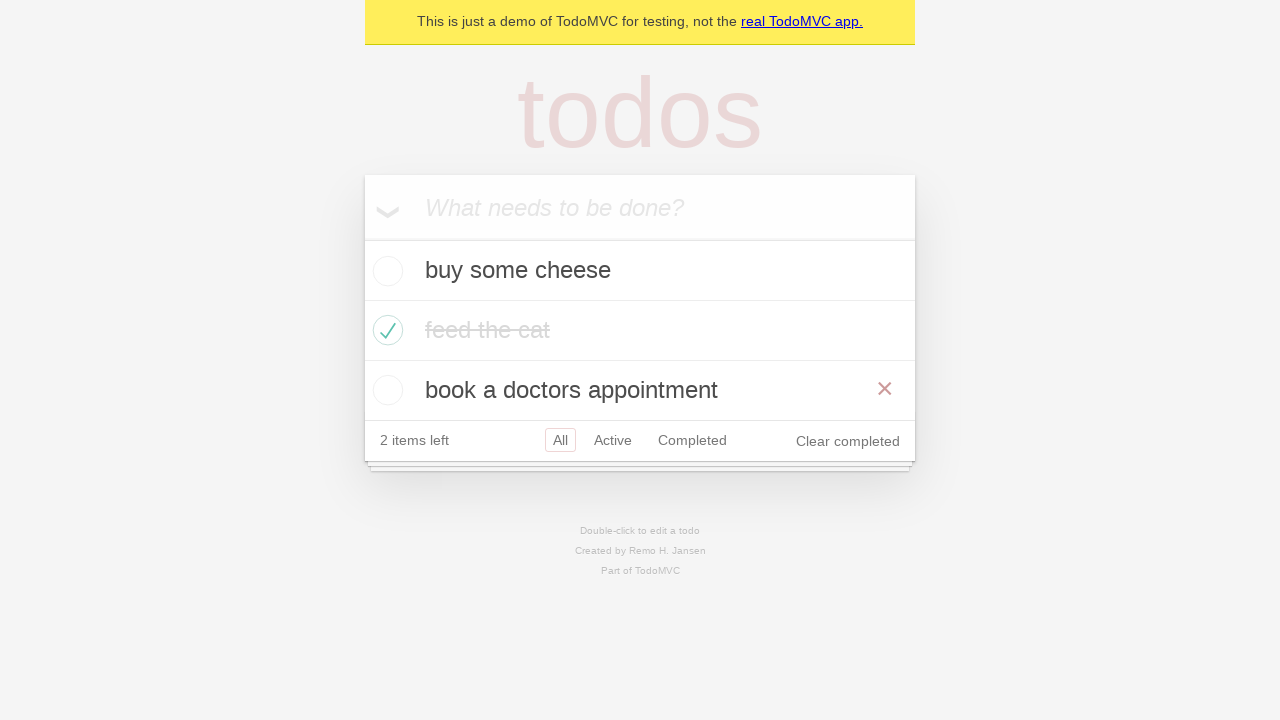